Tests scrolling functionality by scrolling down to a specific element and then back up using keyboard keys

Starting URL: https://practice.cydeo.com/

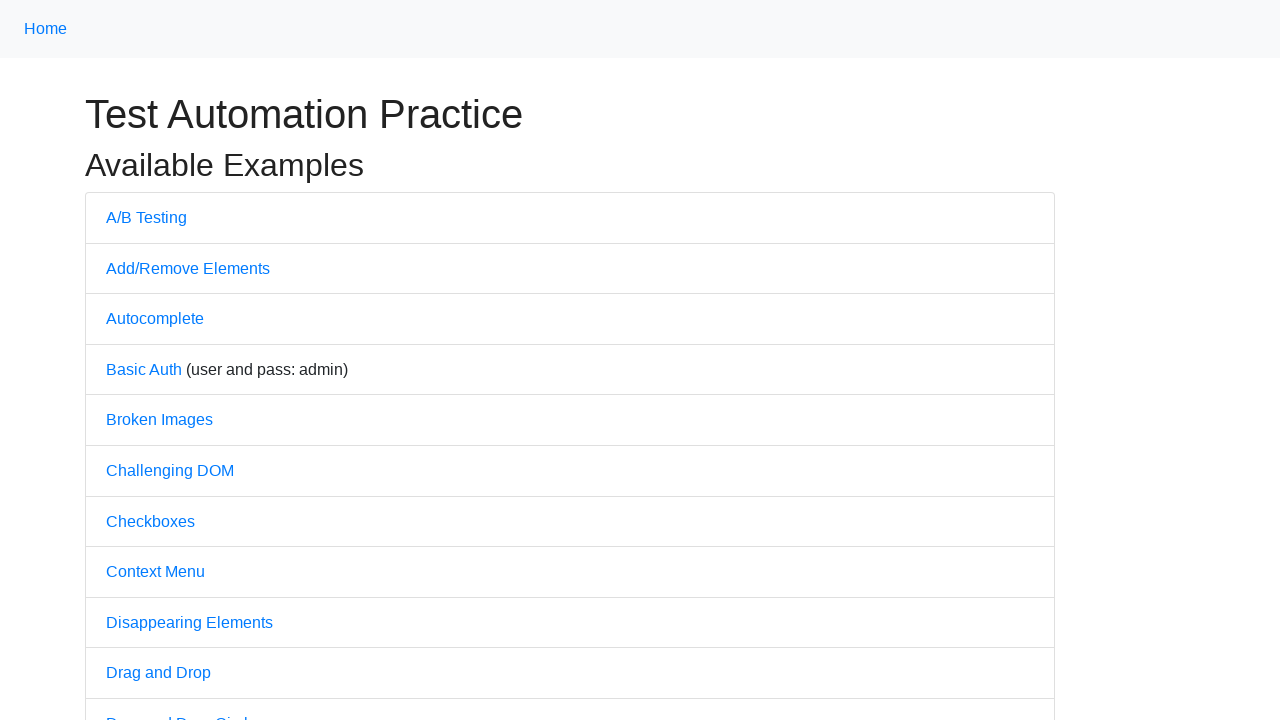

Located the CYDEO link element
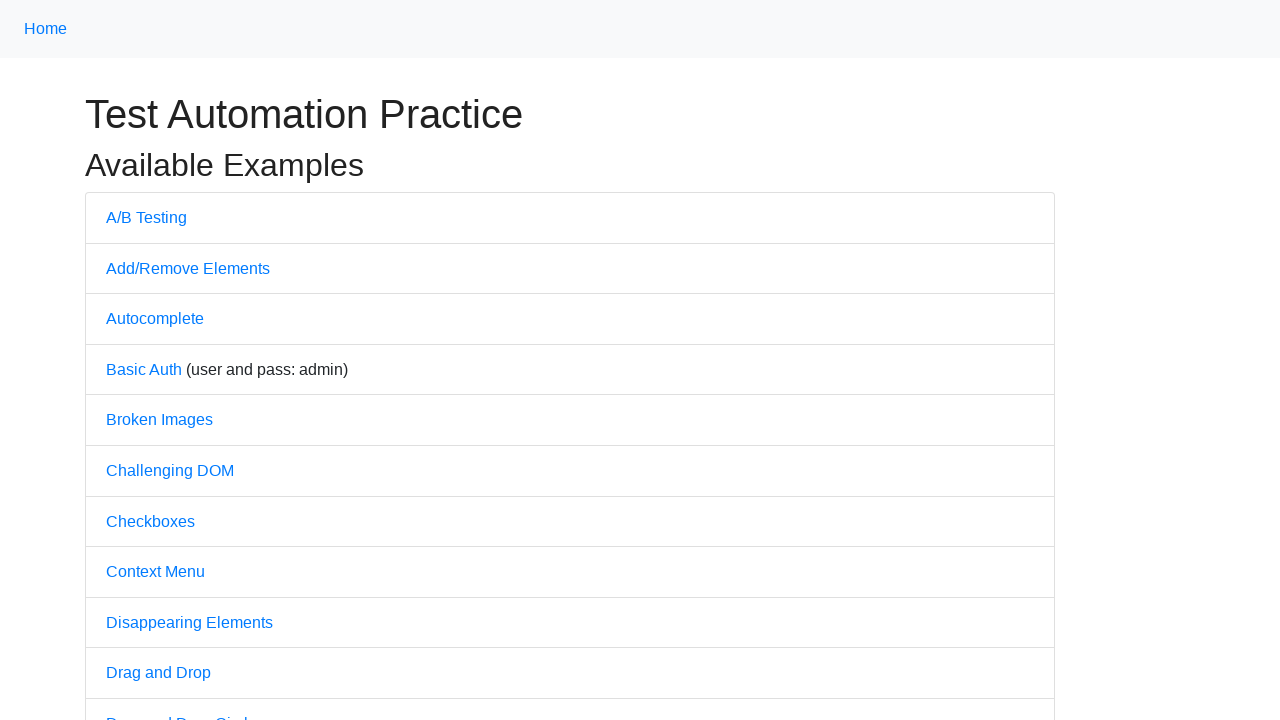

Scrolled down to CYDEO link element
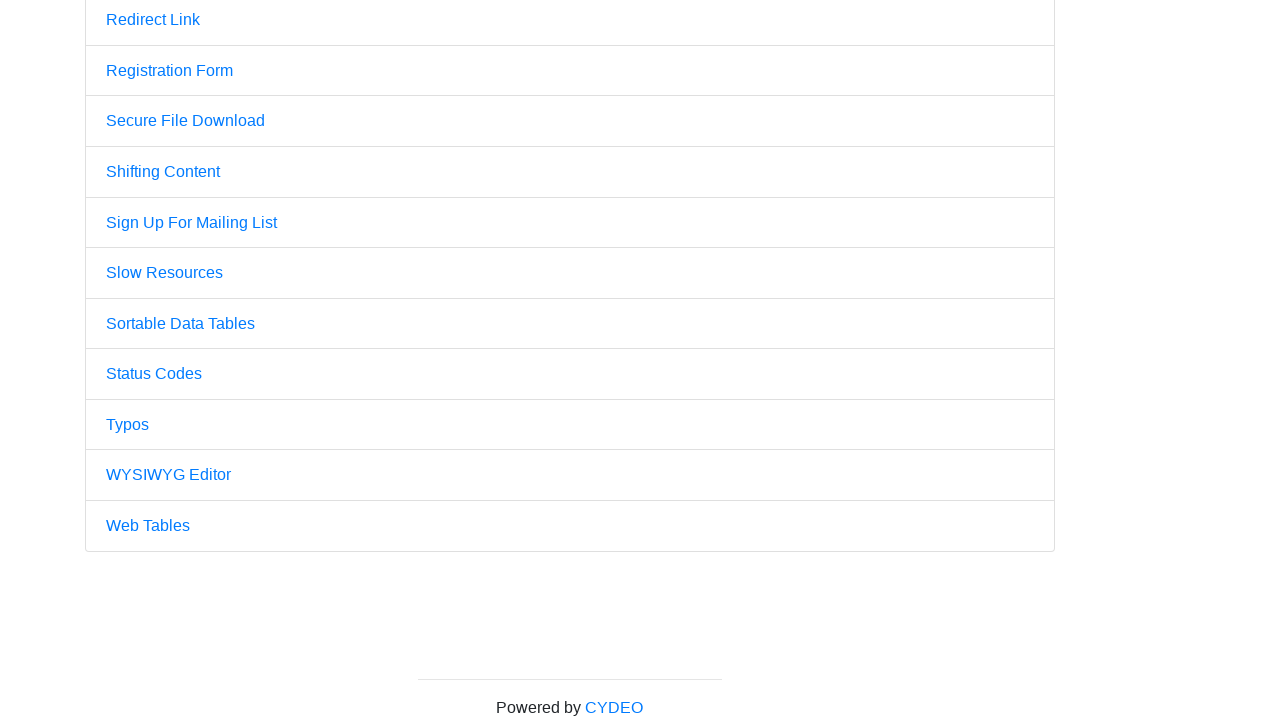

Pressed Page Up key once to scroll up
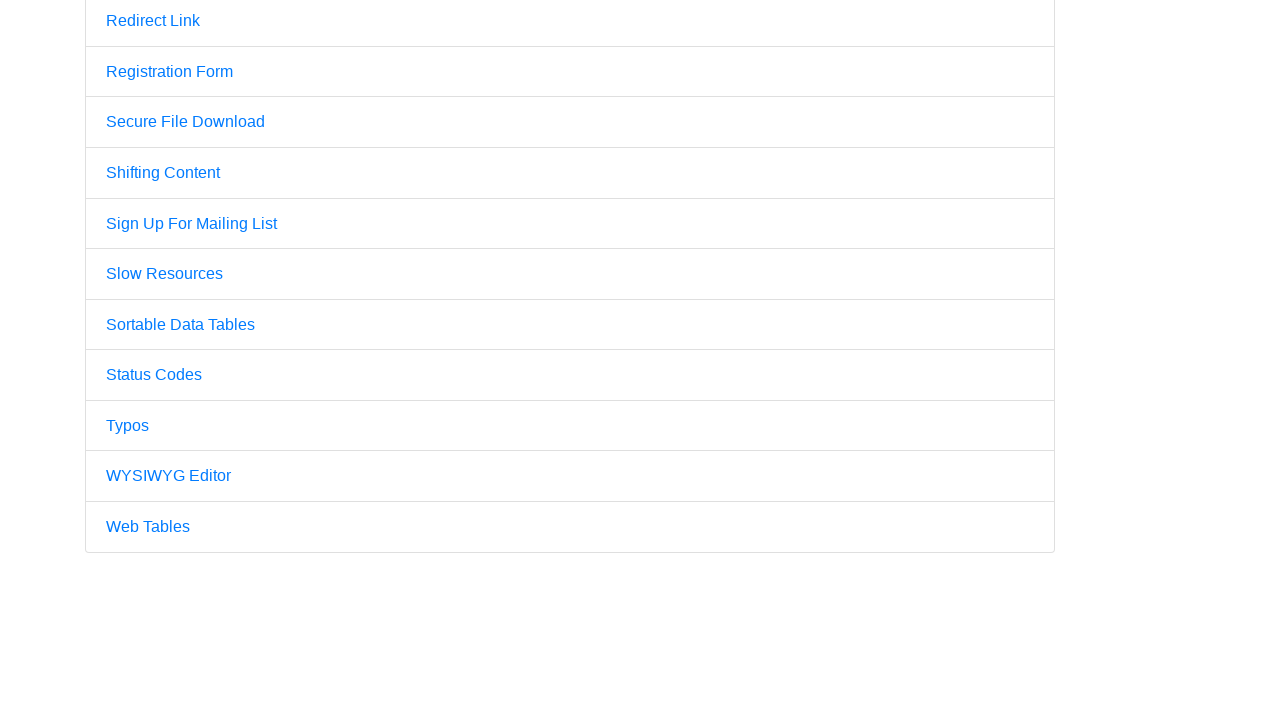

Pressed Page Up key again to scroll up further
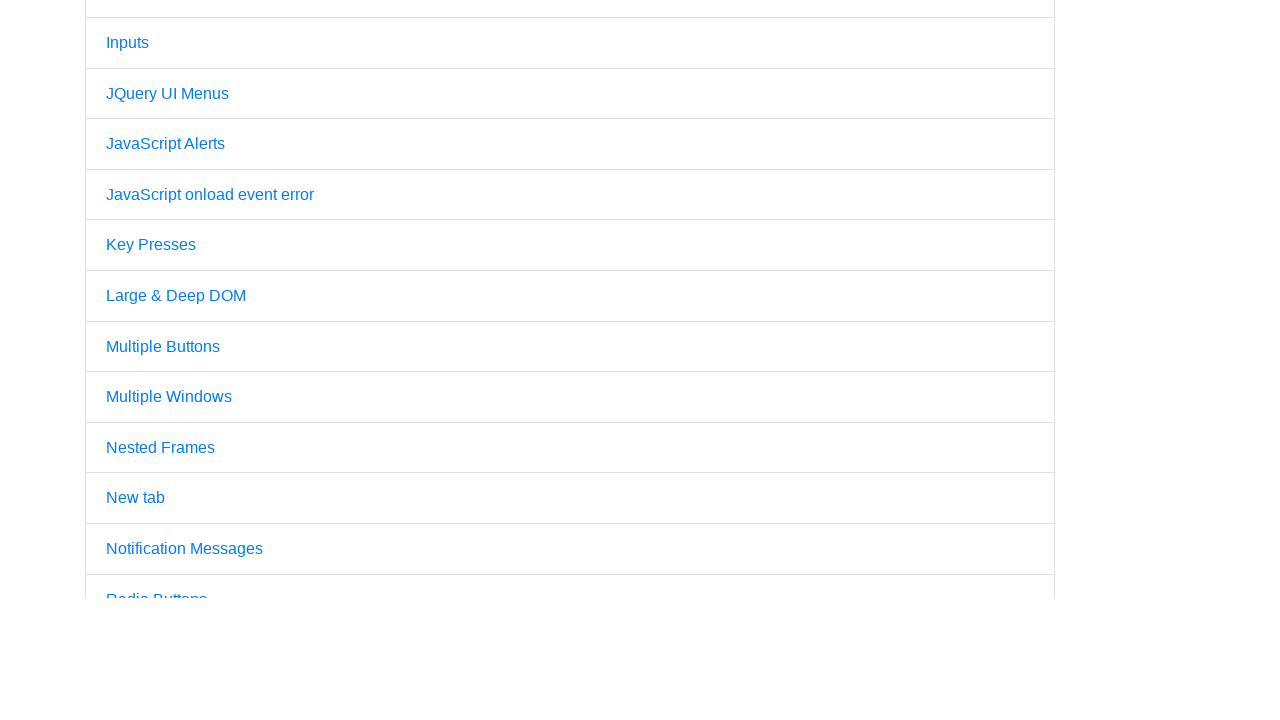

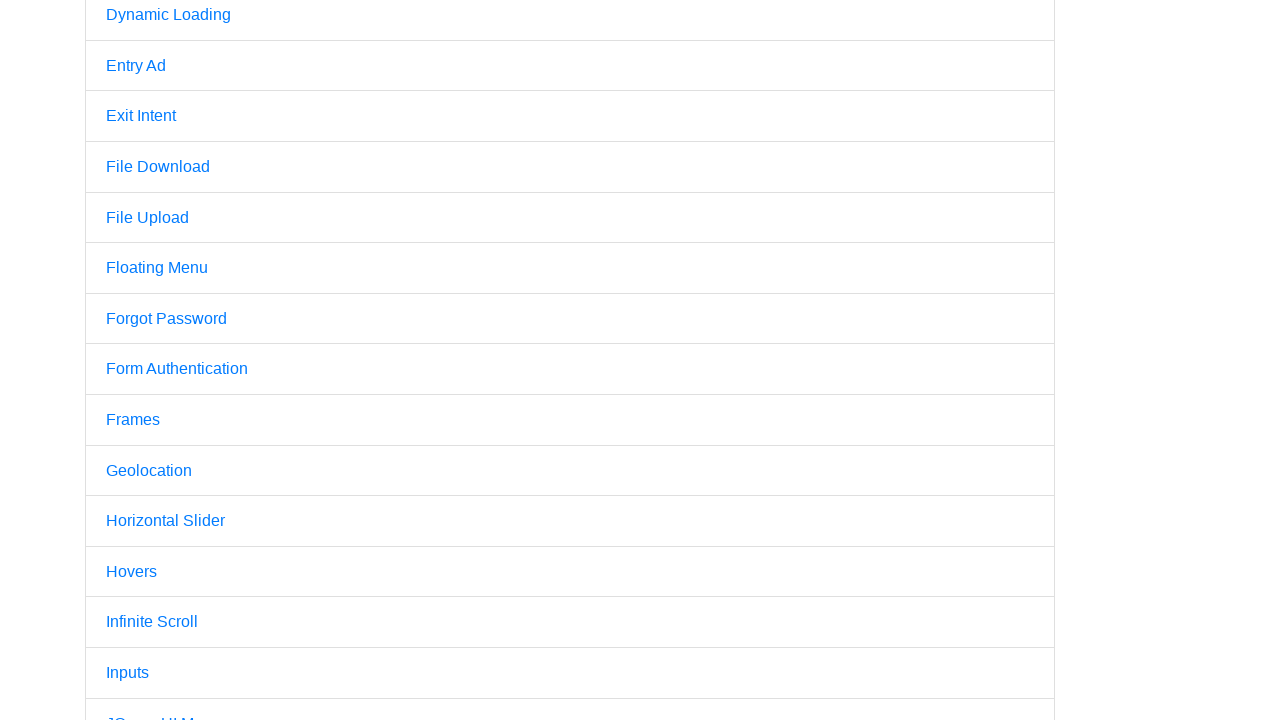